Navigates to the LIC India website and verifies the page loads by checking the current URL

Starting URL: https://licindia.in/

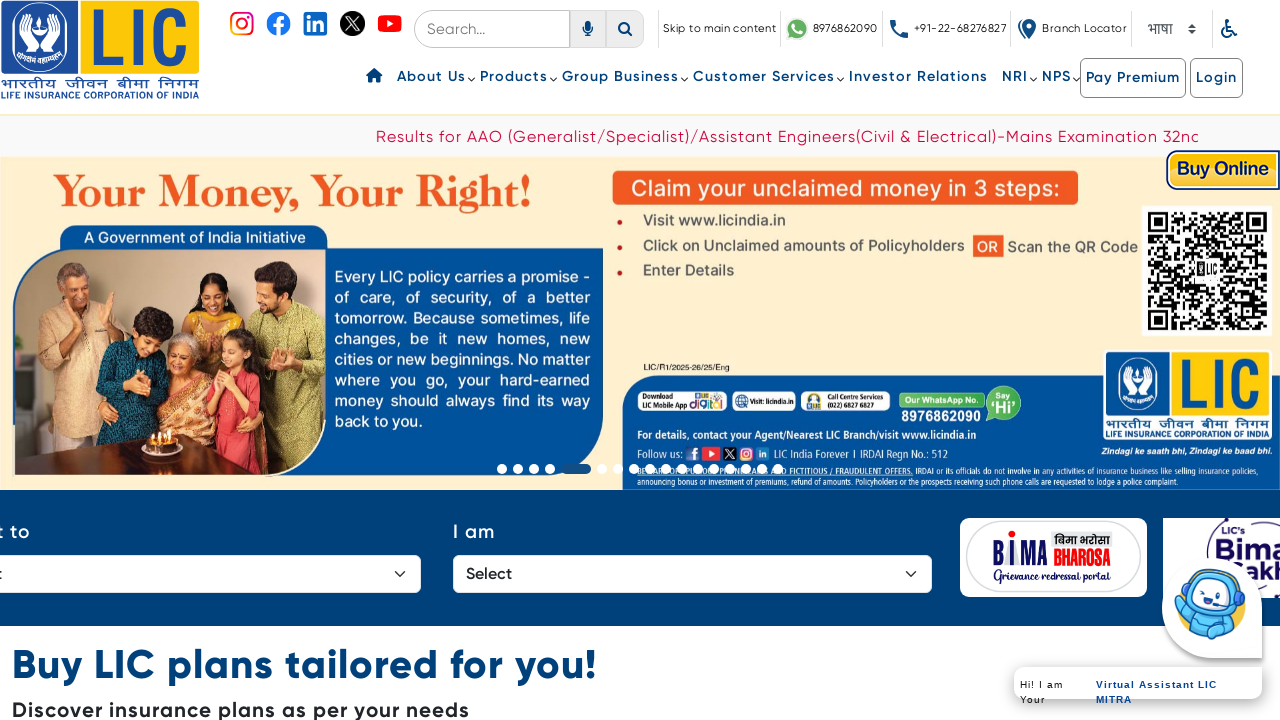

Waited for page to load with domcontentloaded state
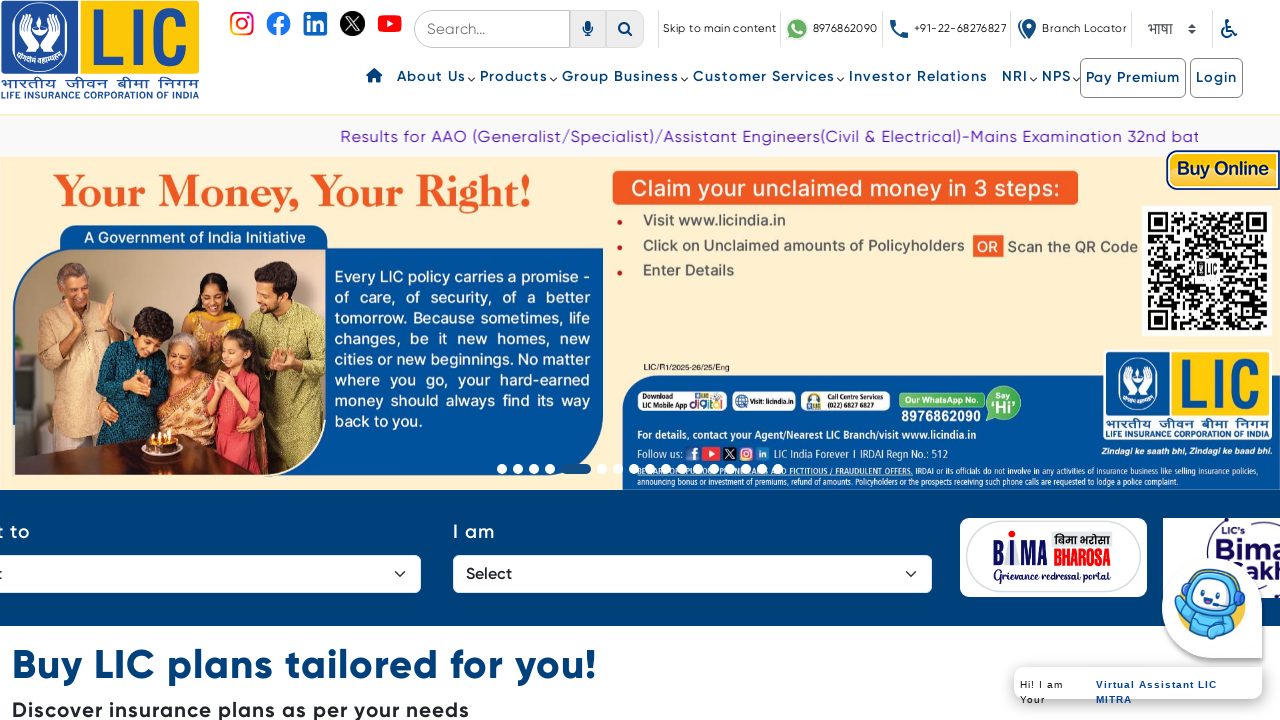

Retrieved current URL: https://licindia.in/
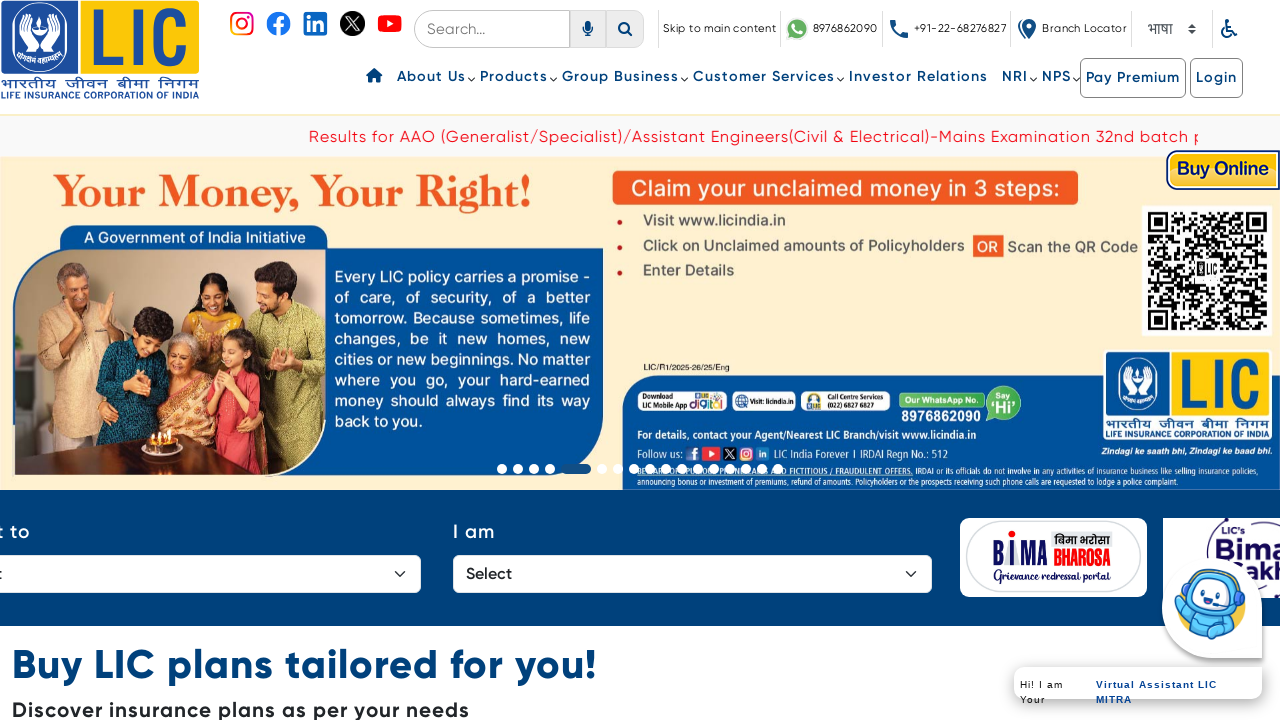

Printed current URL to console: https://licindia.in/
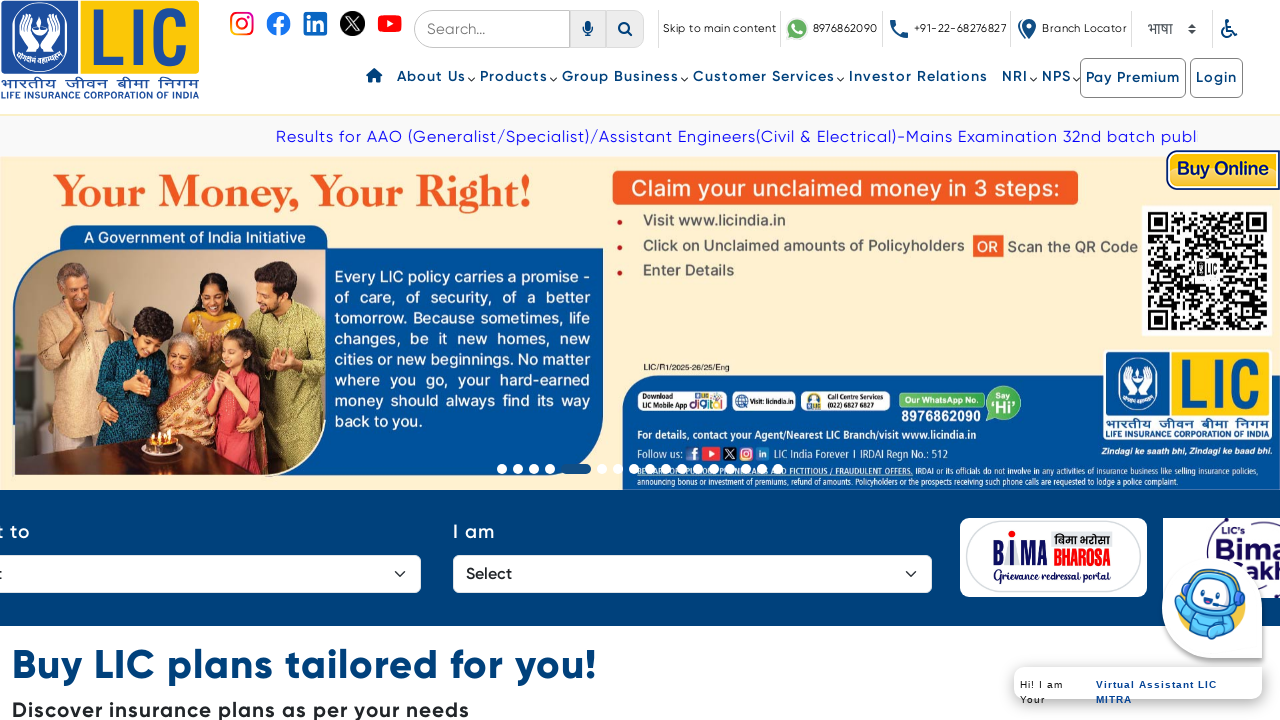

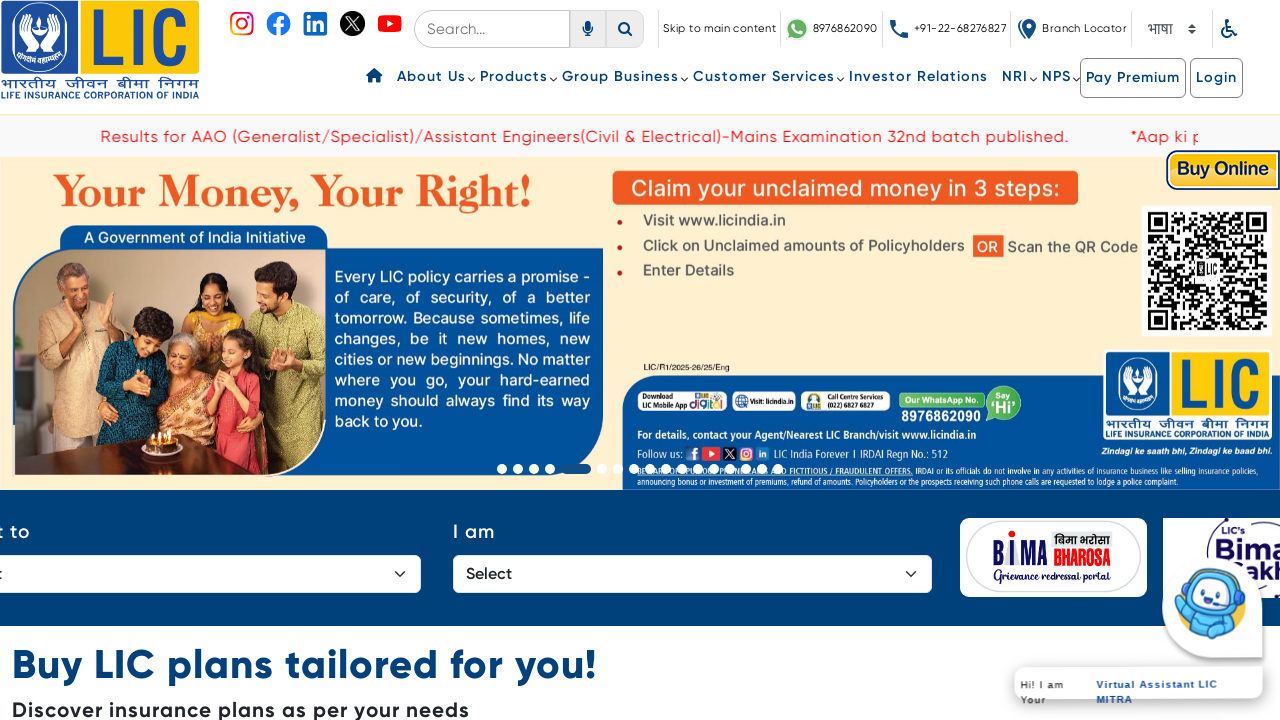